Tests that todo data persists after page reload, maintaining completed state.

Starting URL: https://demo.playwright.dev/todomvc

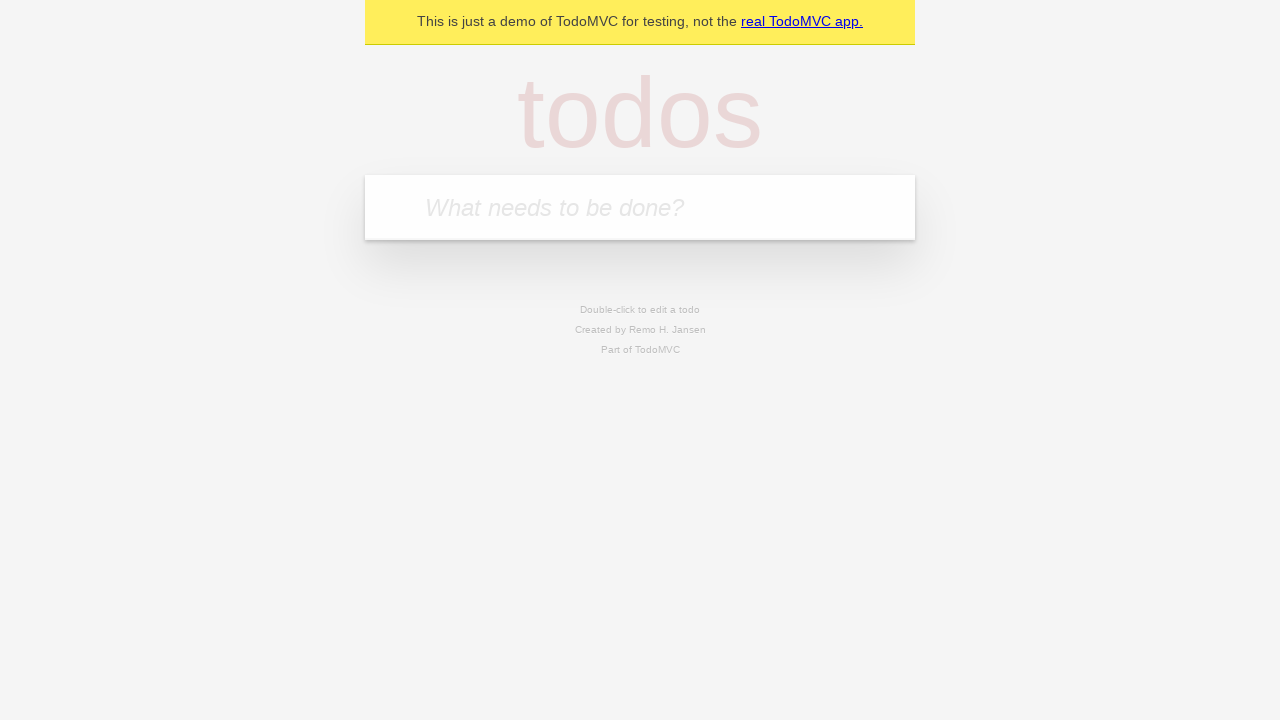

Filled todo input with 'test  01' on internal:attr=[placeholder="What needs to be done?"i]
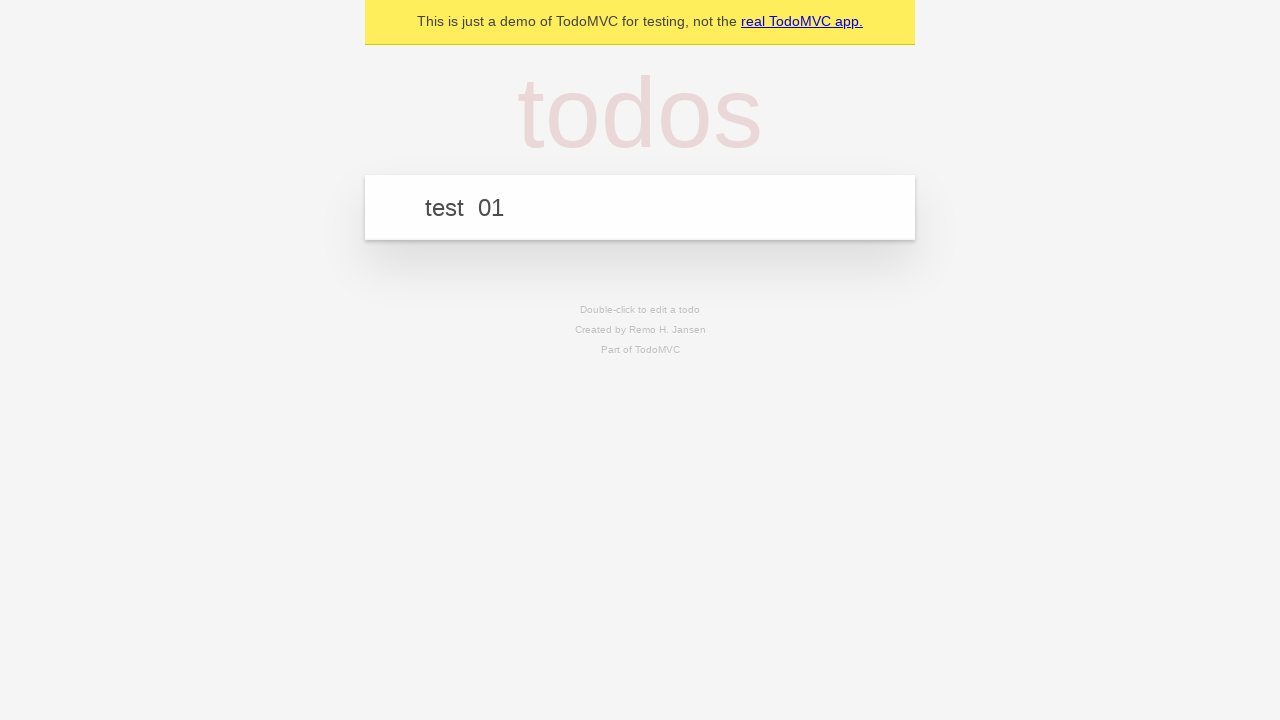

Pressed Enter to create first todo on internal:attr=[placeholder="What needs to be done?"i]
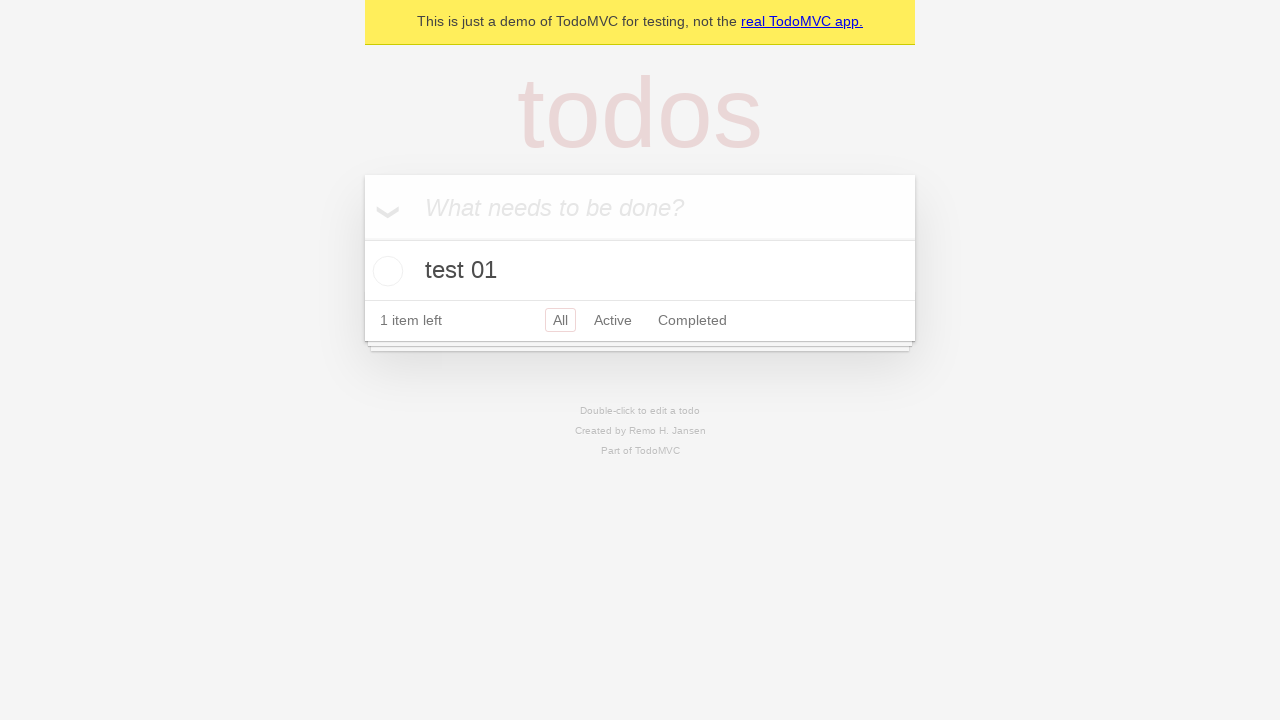

Filled todo input with 'test 02' on internal:attr=[placeholder="What needs to be done?"i]
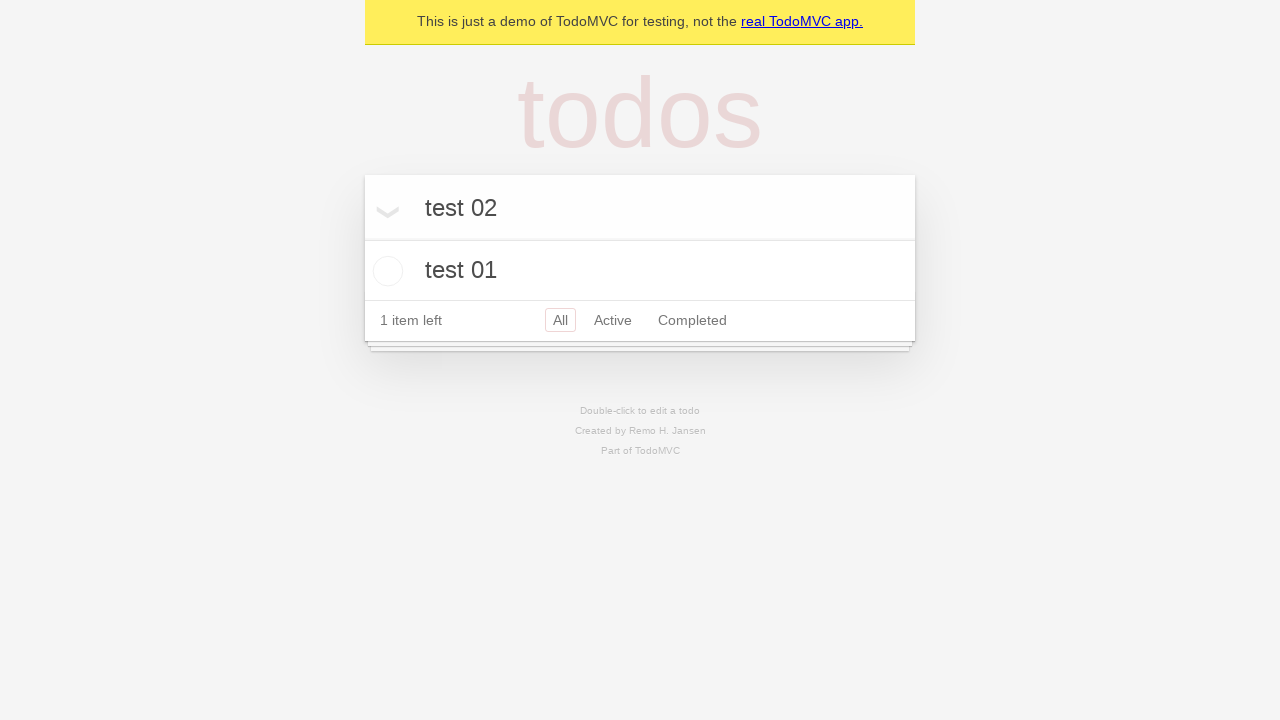

Pressed Enter to create second todo on internal:attr=[placeholder="What needs to be done?"i]
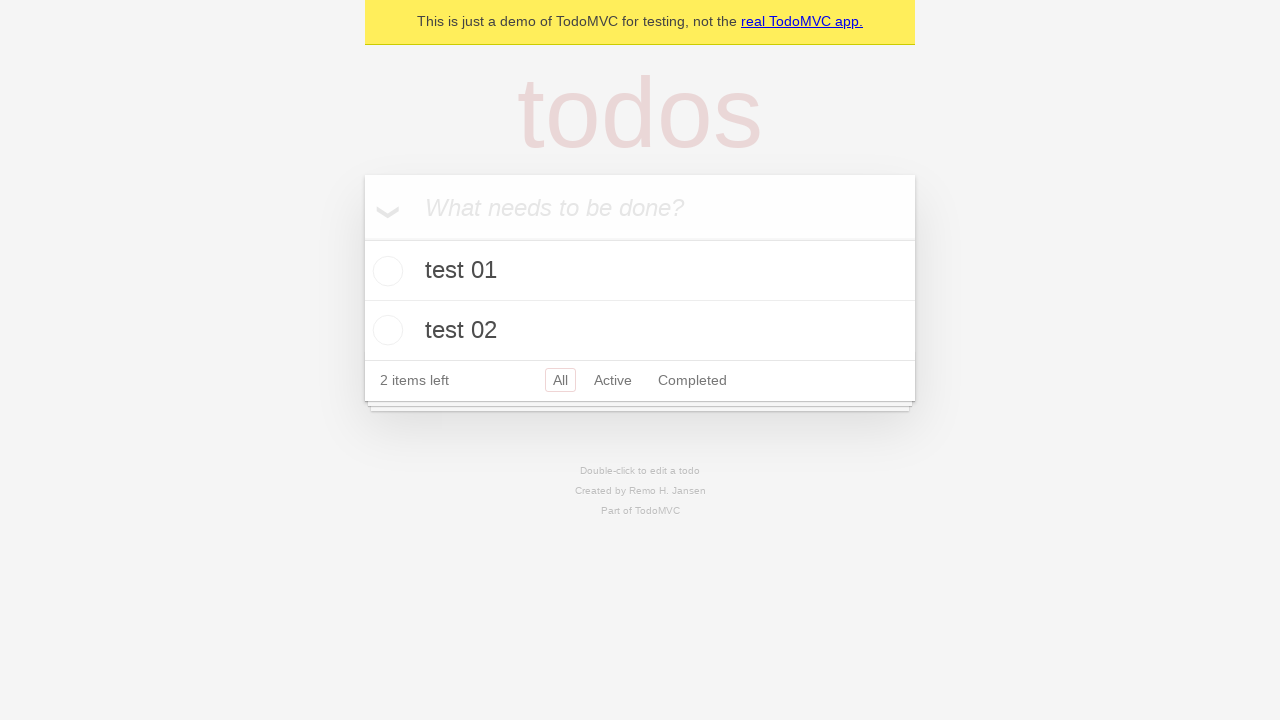

Checked first todo to mark it as completed at (385, 271) on internal:testid=[data-testid="todo-item"s] >> nth=0 >> internal:role=checkbox
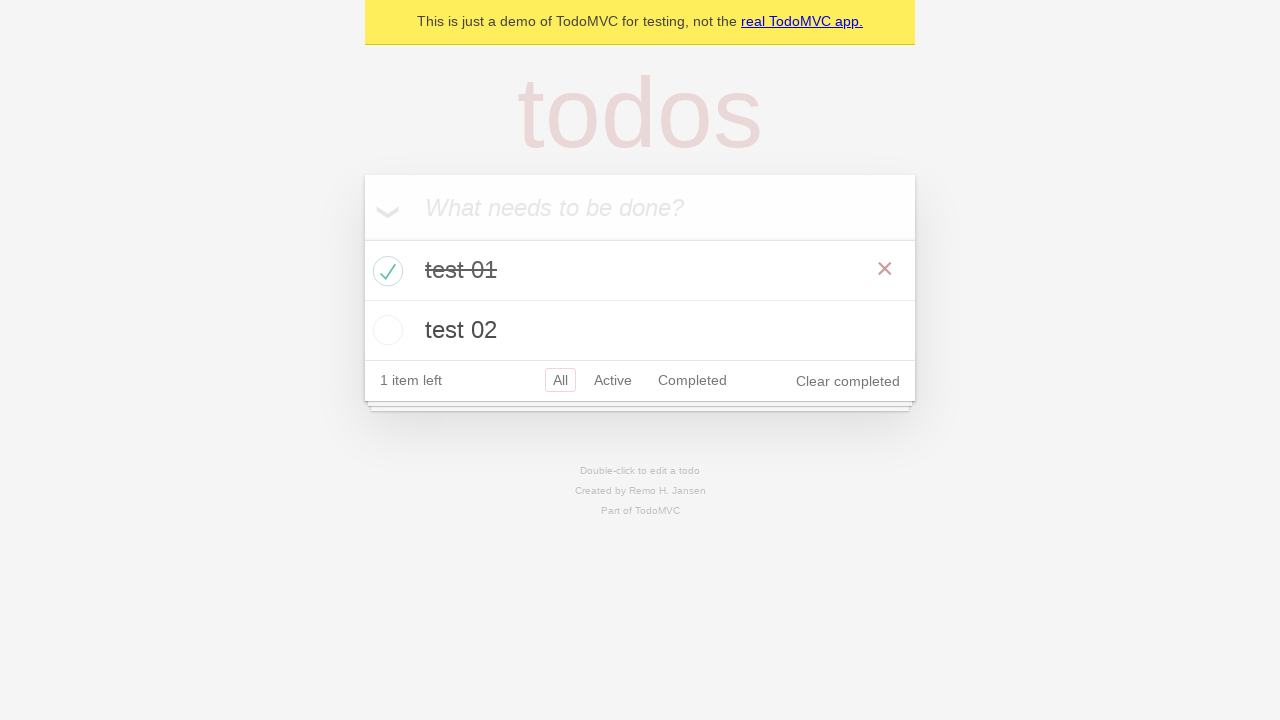

Reloaded page to test data persistence
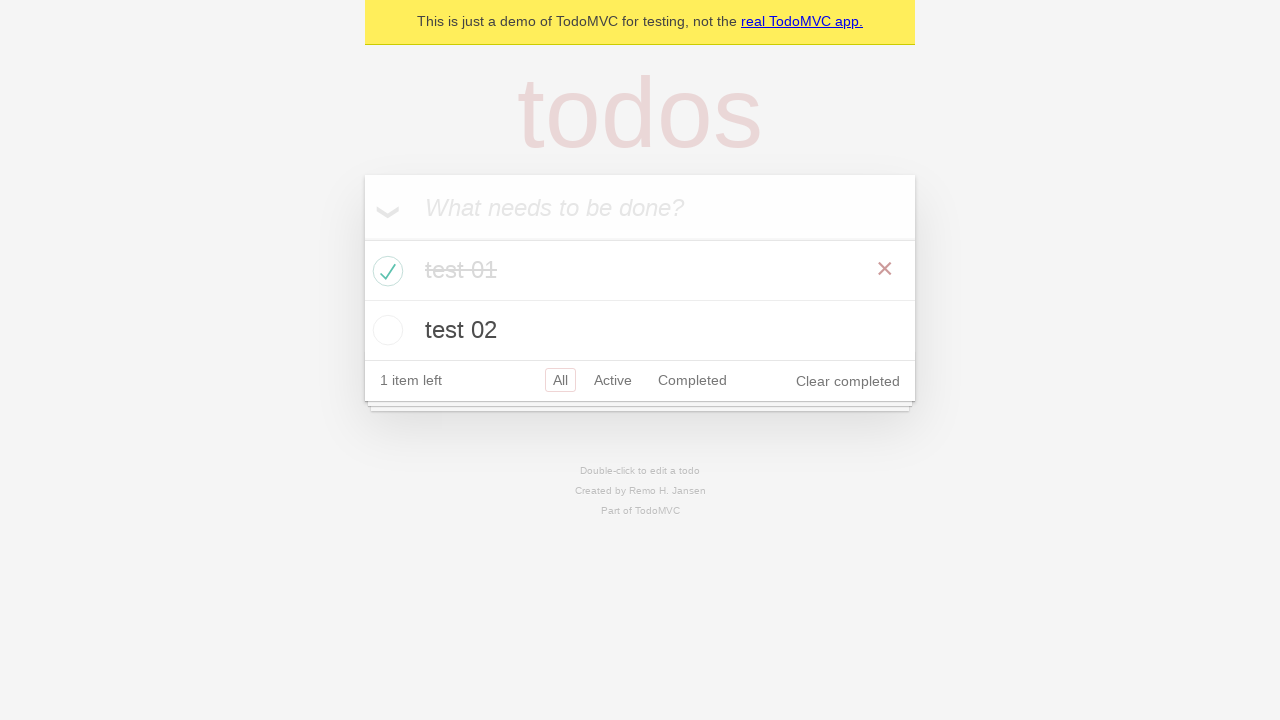

Waited for todos to load after page reload
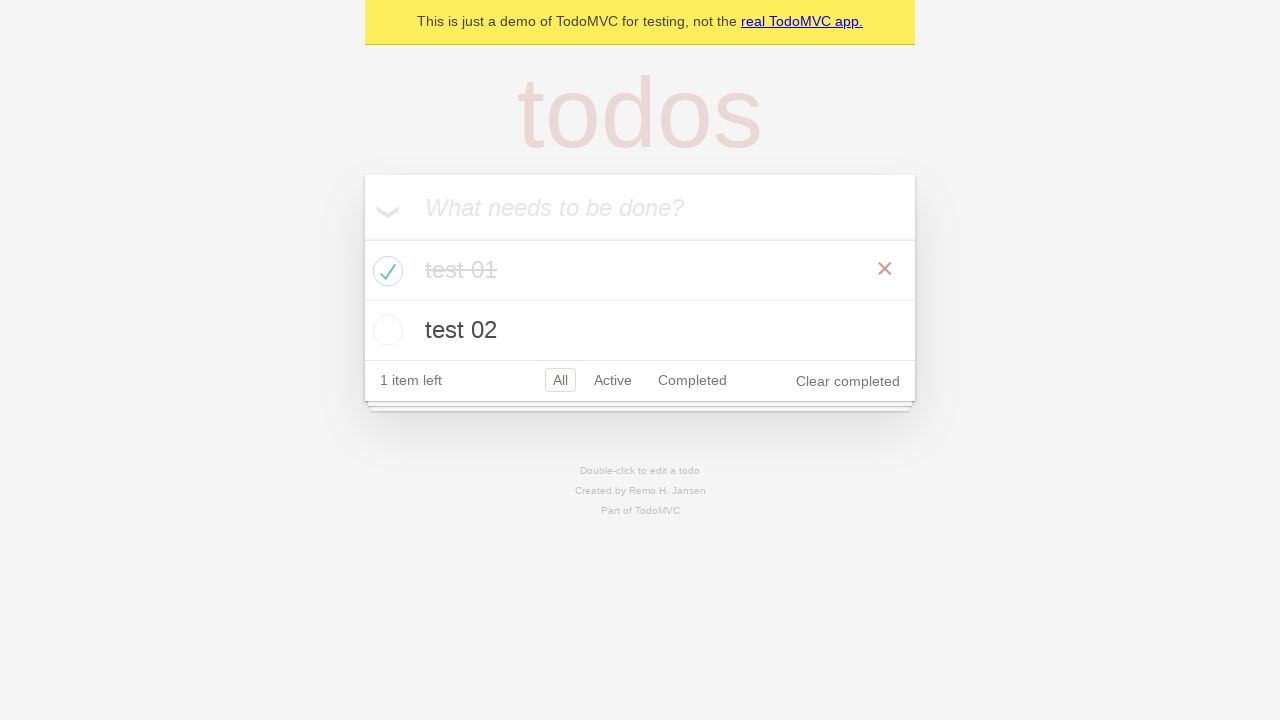

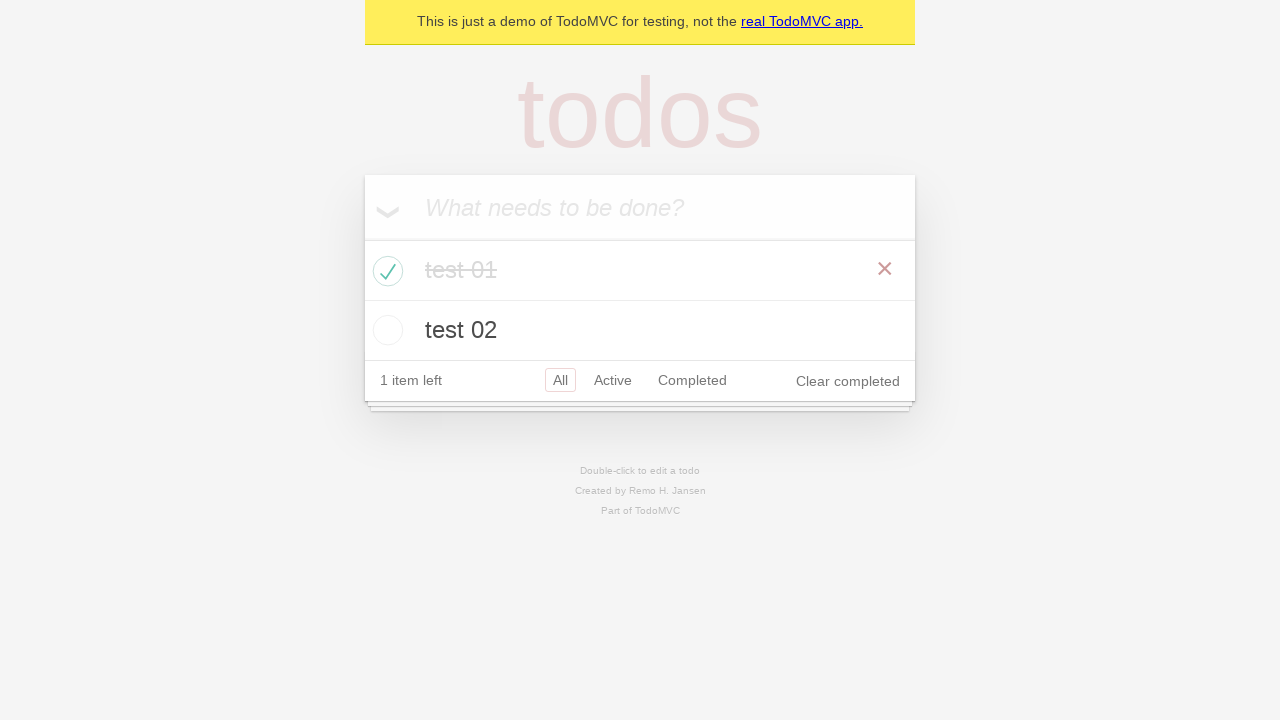